Verifies that the company branding logo is displayed on the OrangeHRM login page

Starting URL: https://opensource-demo.orangehrmlive.com/web/index.php/auth/login

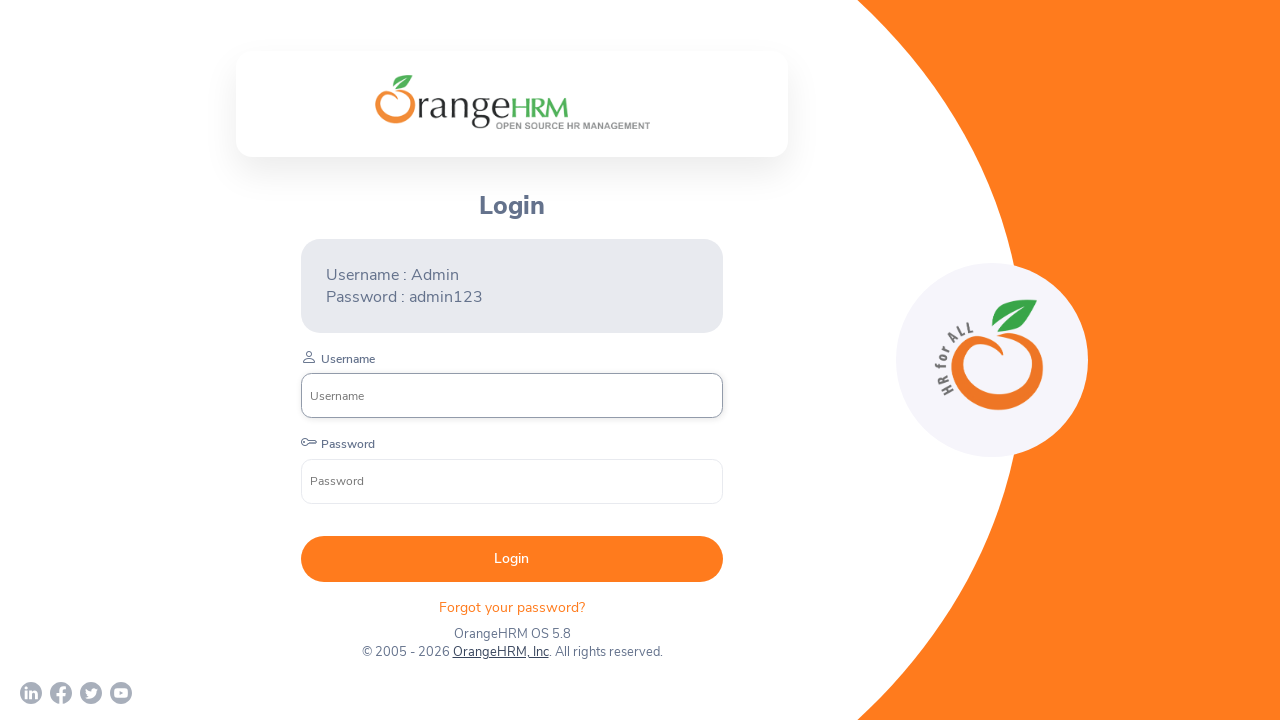

Waited for company branding logo to load on OrangeHRM login page
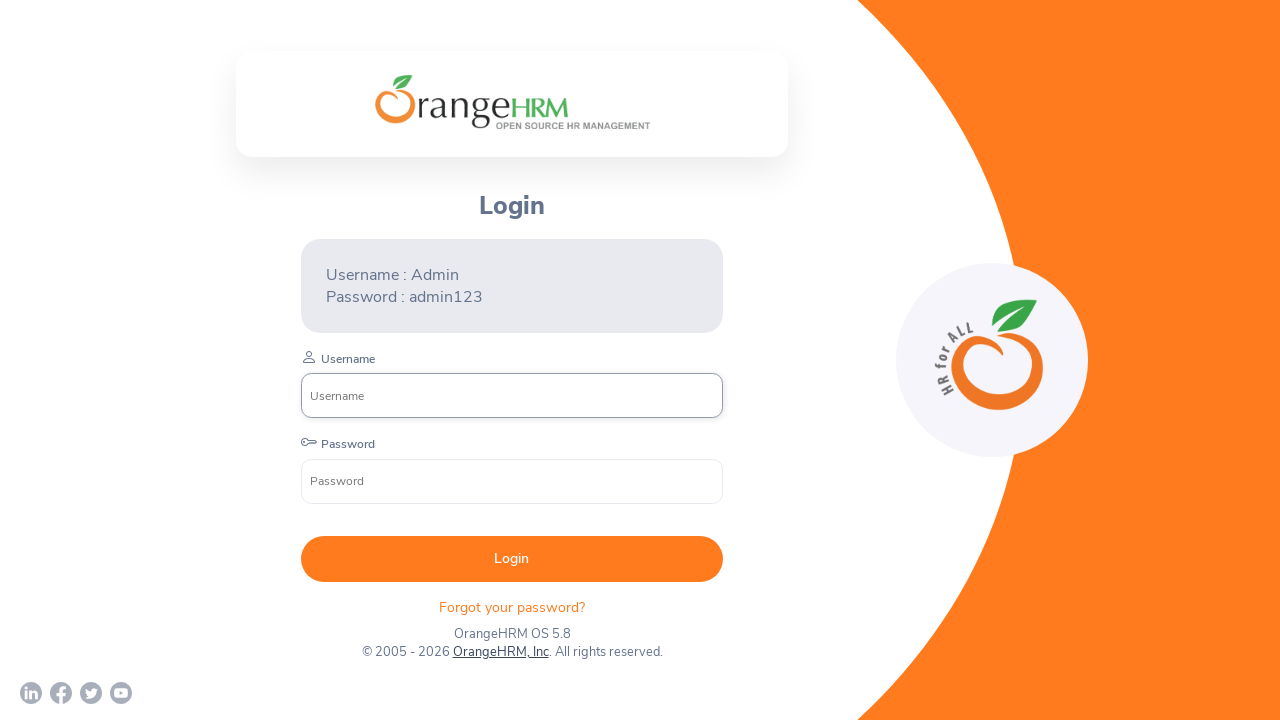

Located company branding logo element
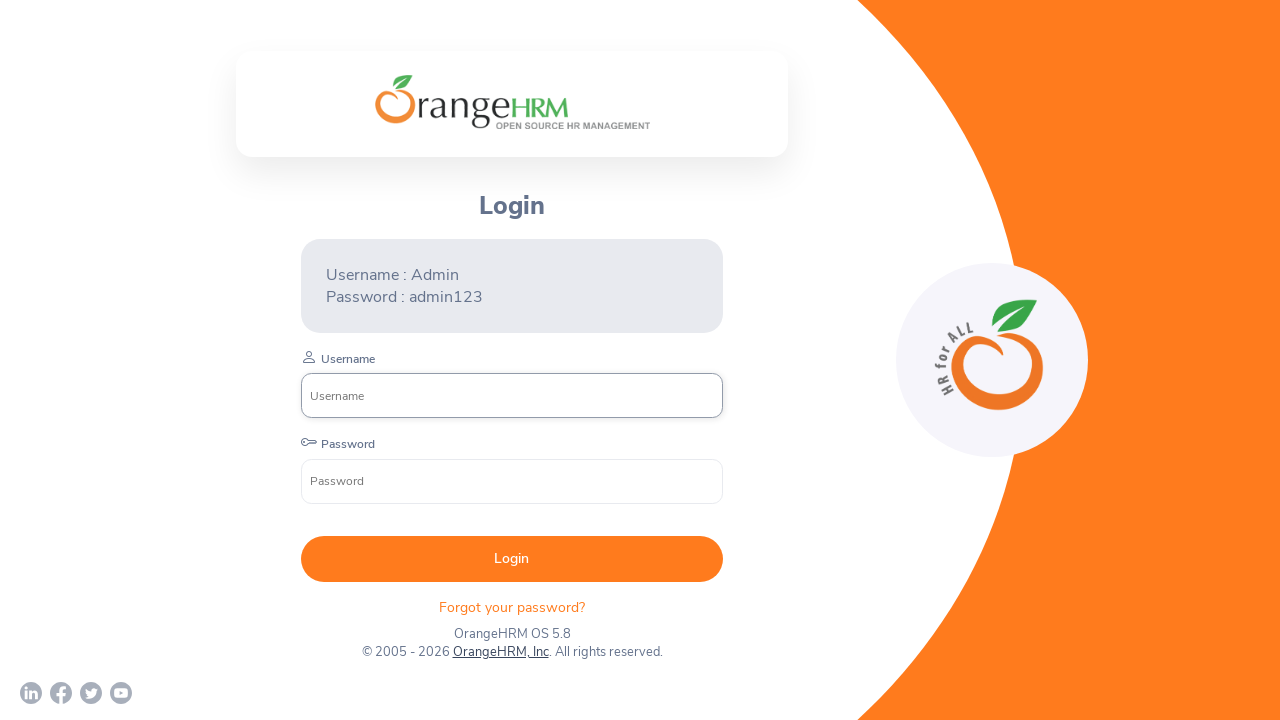

Verified company branding logo is visible on the page
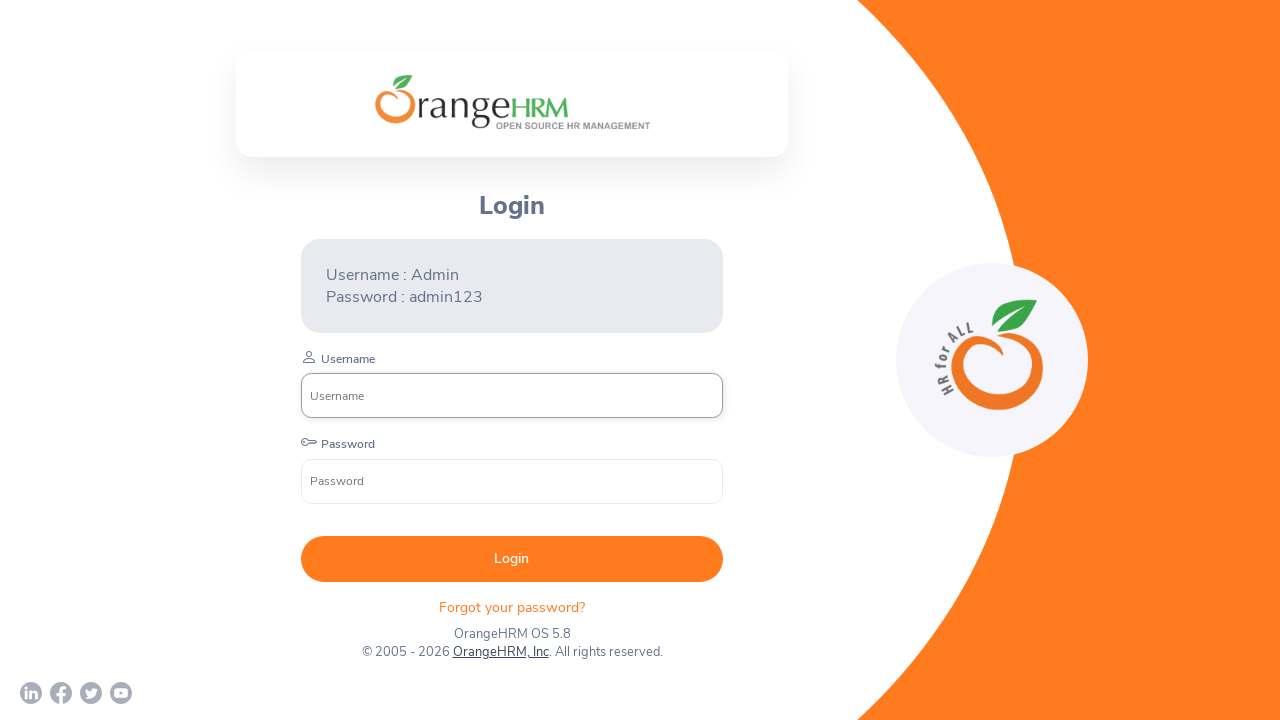

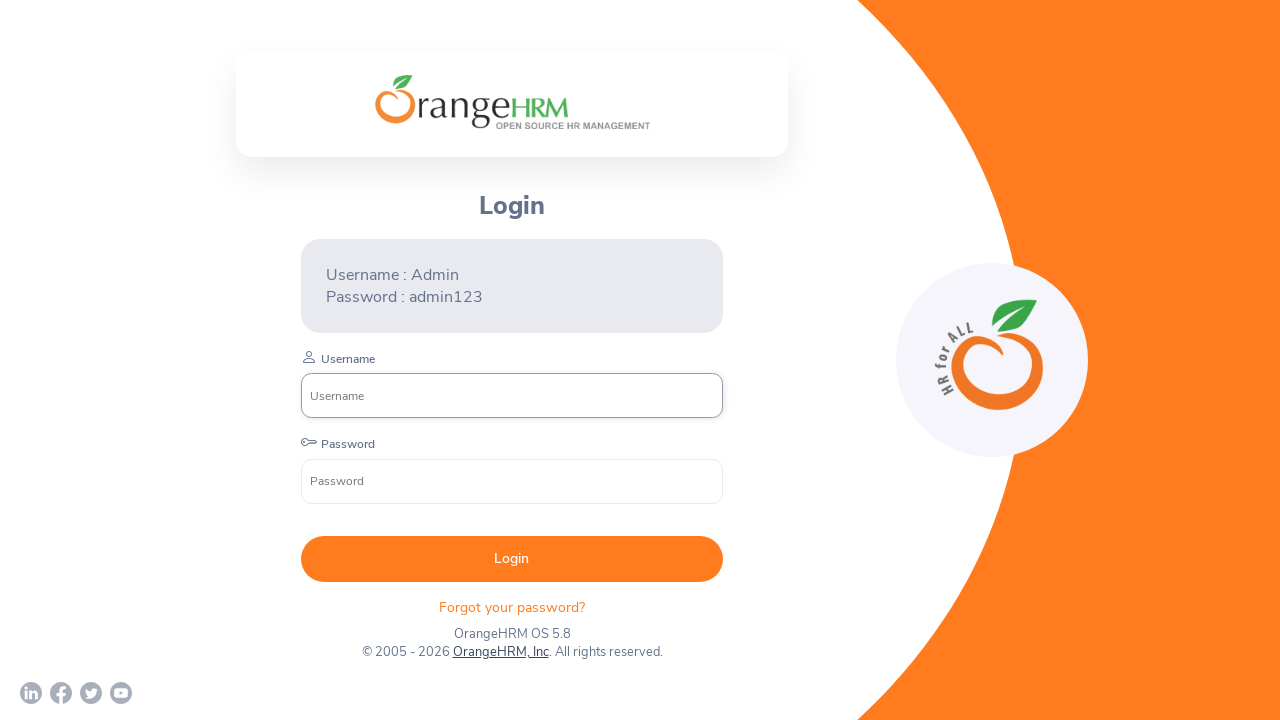